Tests a simple JavaScript alert box by clicking the alert button and accepting the alert dialog

Starting URL: https://www.hyrtutorials.com/p/alertsdemo.html

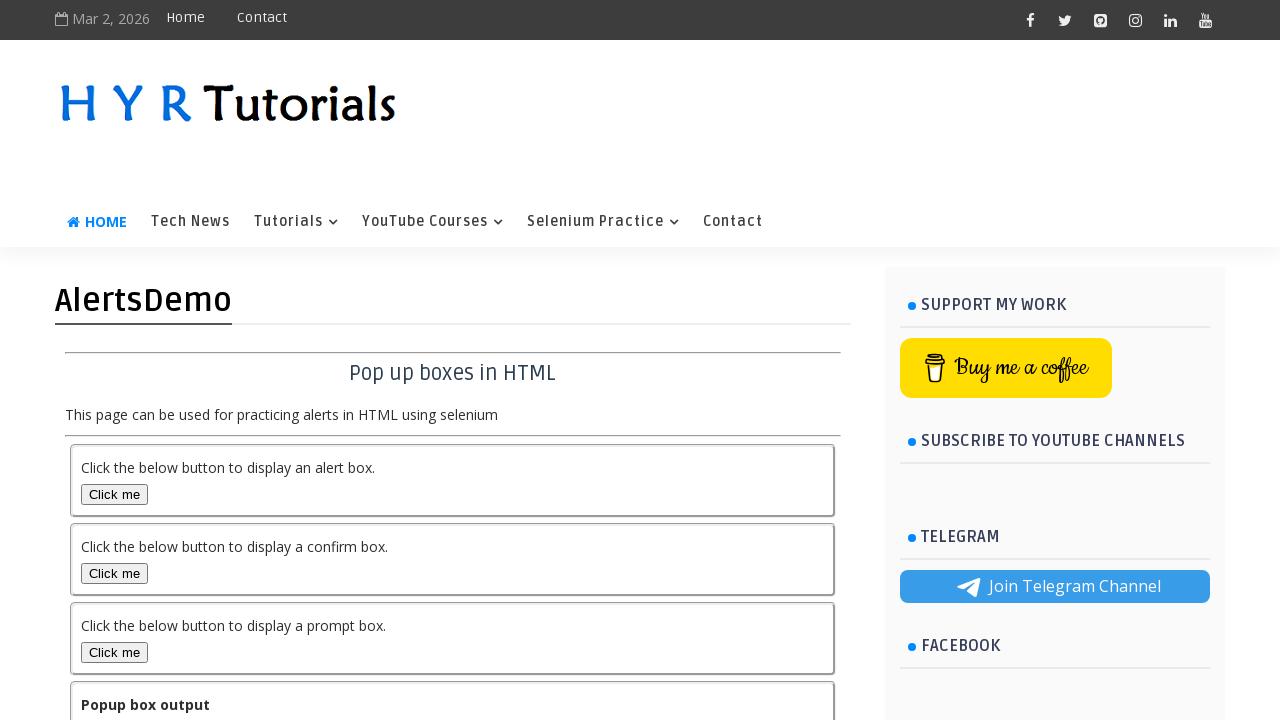

Navigated to alerts demo page
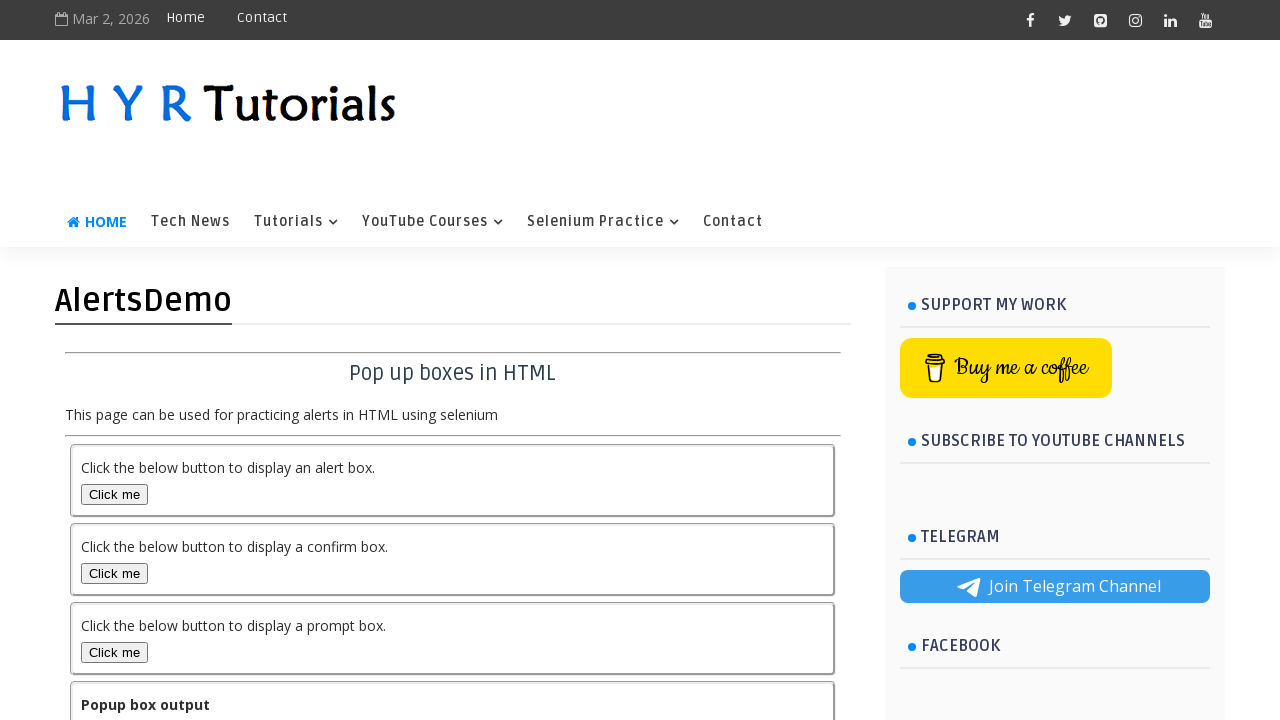

Clicked alert button to trigger JavaScript alert at (114, 494) on #alertBox
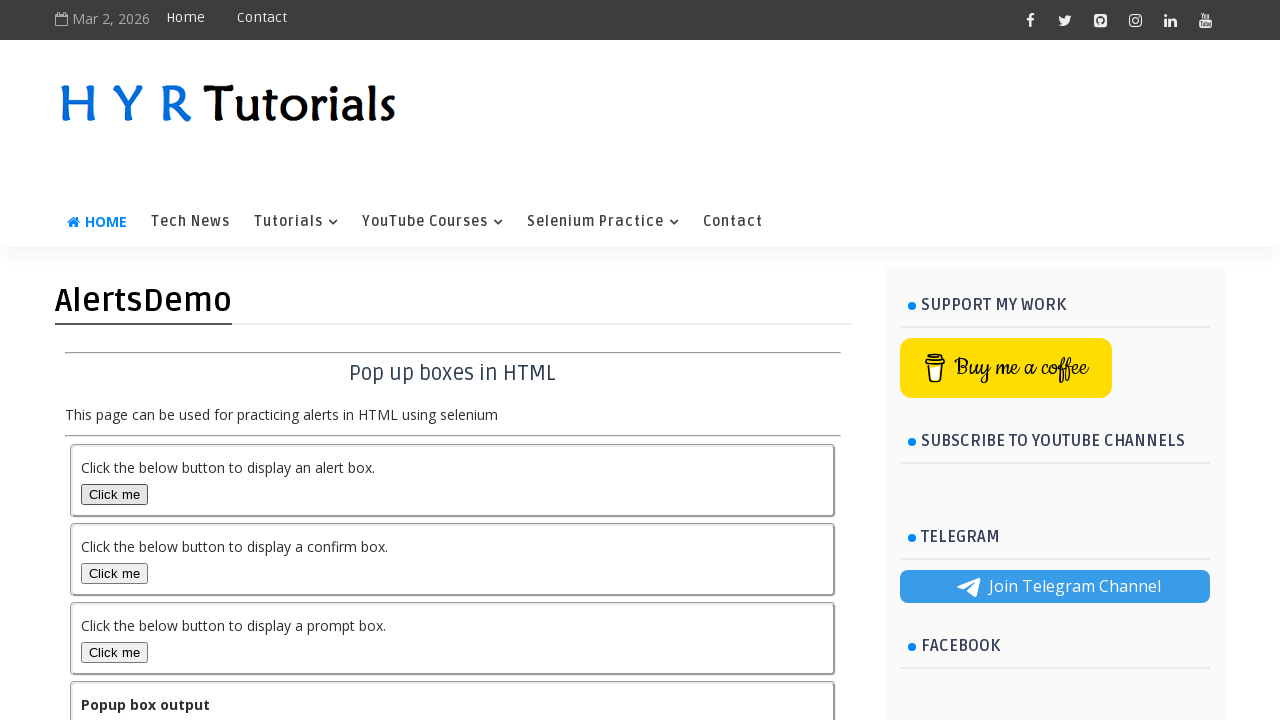

Set up dialog handler to accept alert
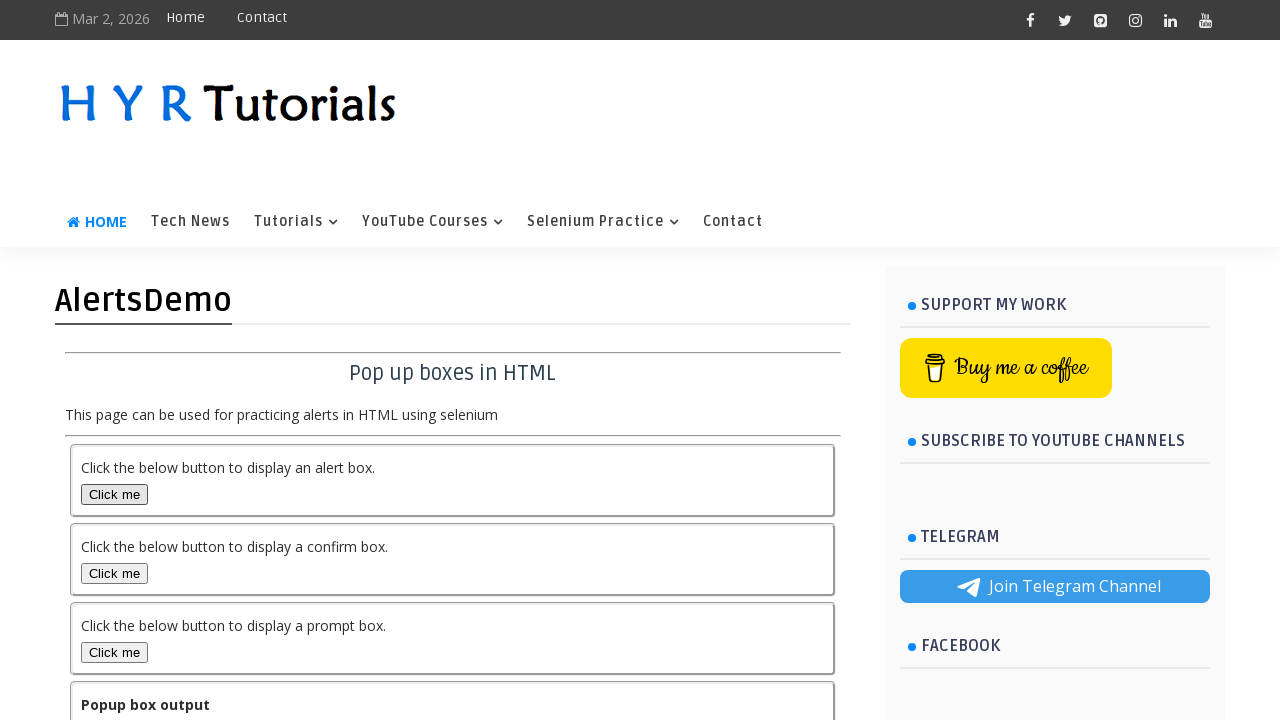

Waited for page to update after alert dismissal
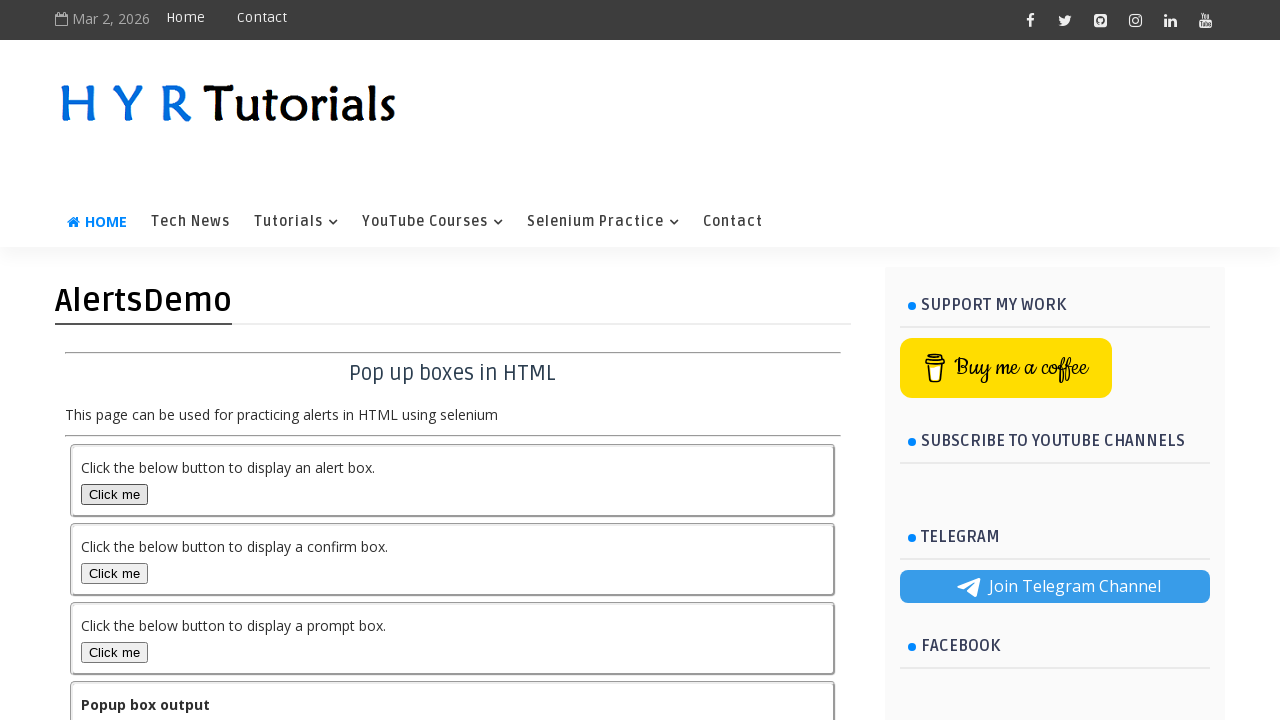

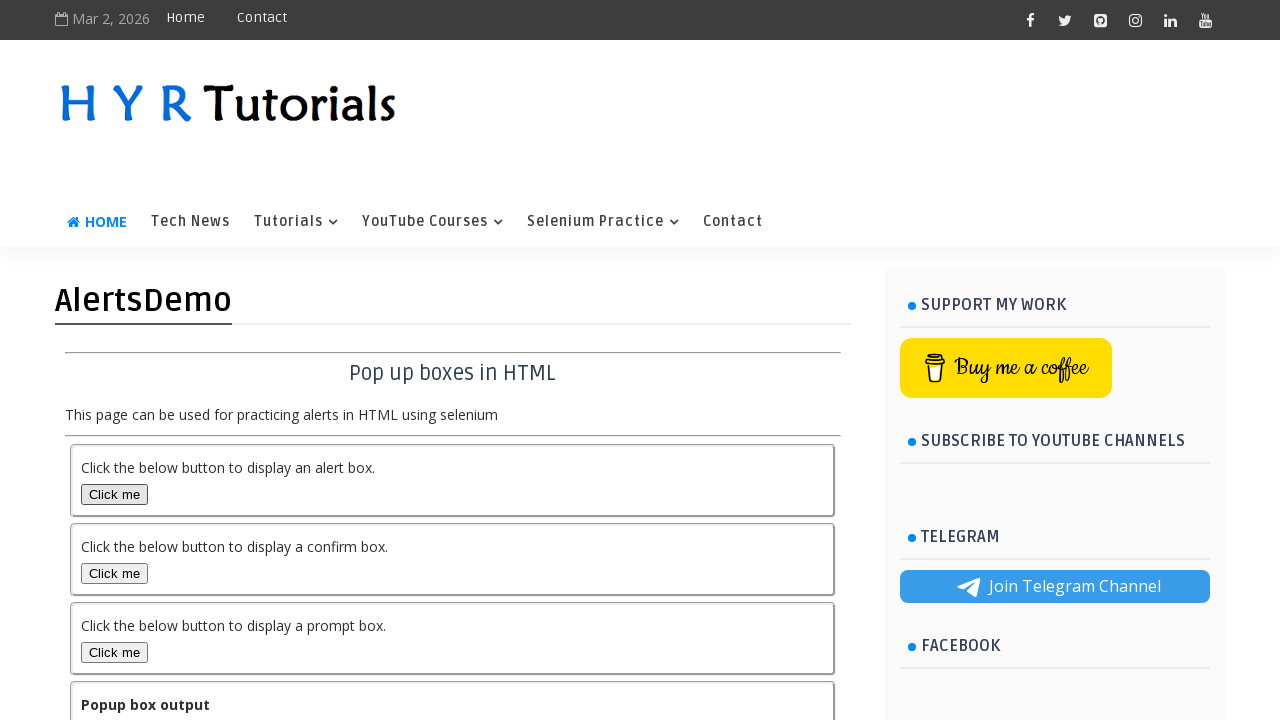